Tests AngularJS form input by clearing and filling a first name field, then verifying the input value

Starting URL: https://dgotlieb.github.io/AngularJS/main.html

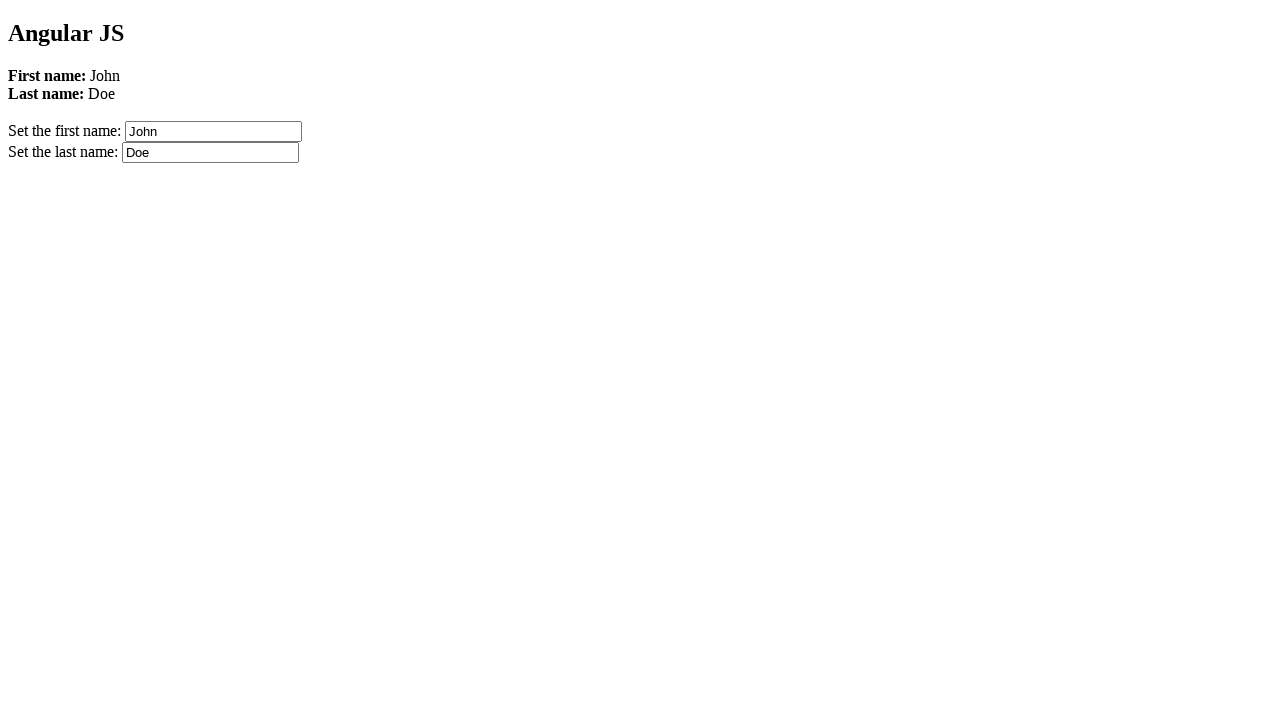

Waited for page to reach networkidle state
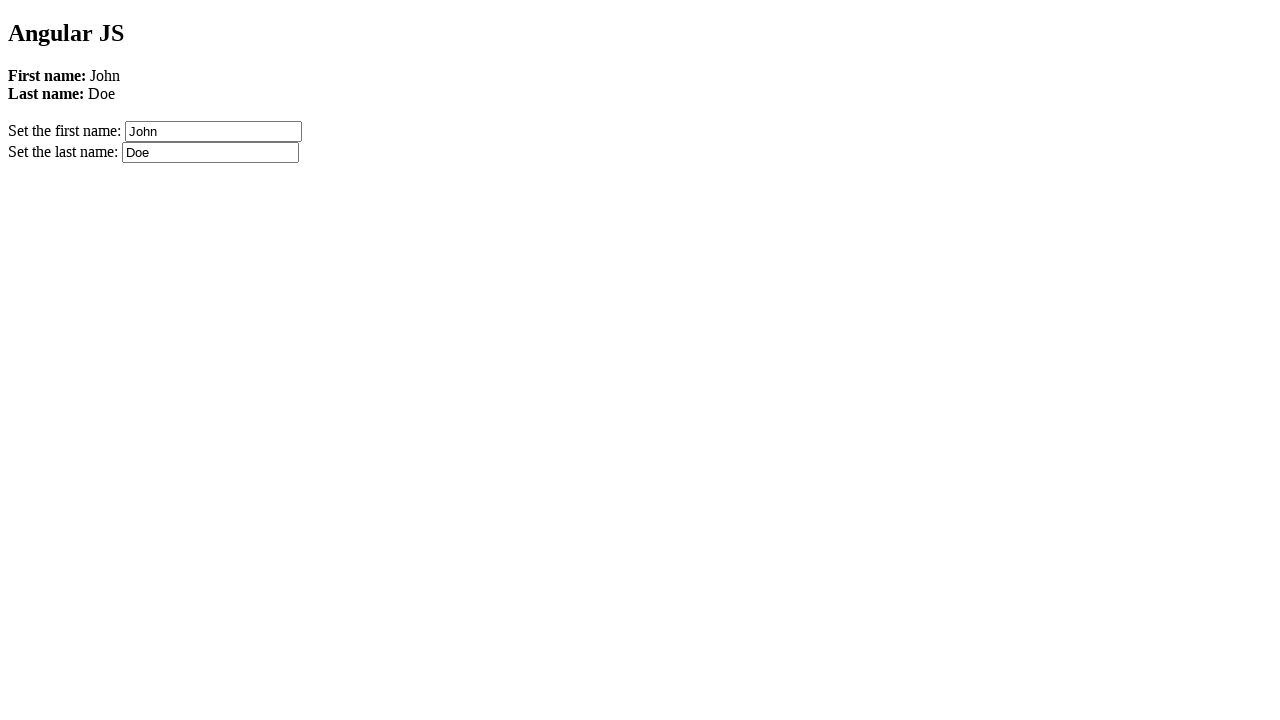

Located first name input field with ng-model='firstName'
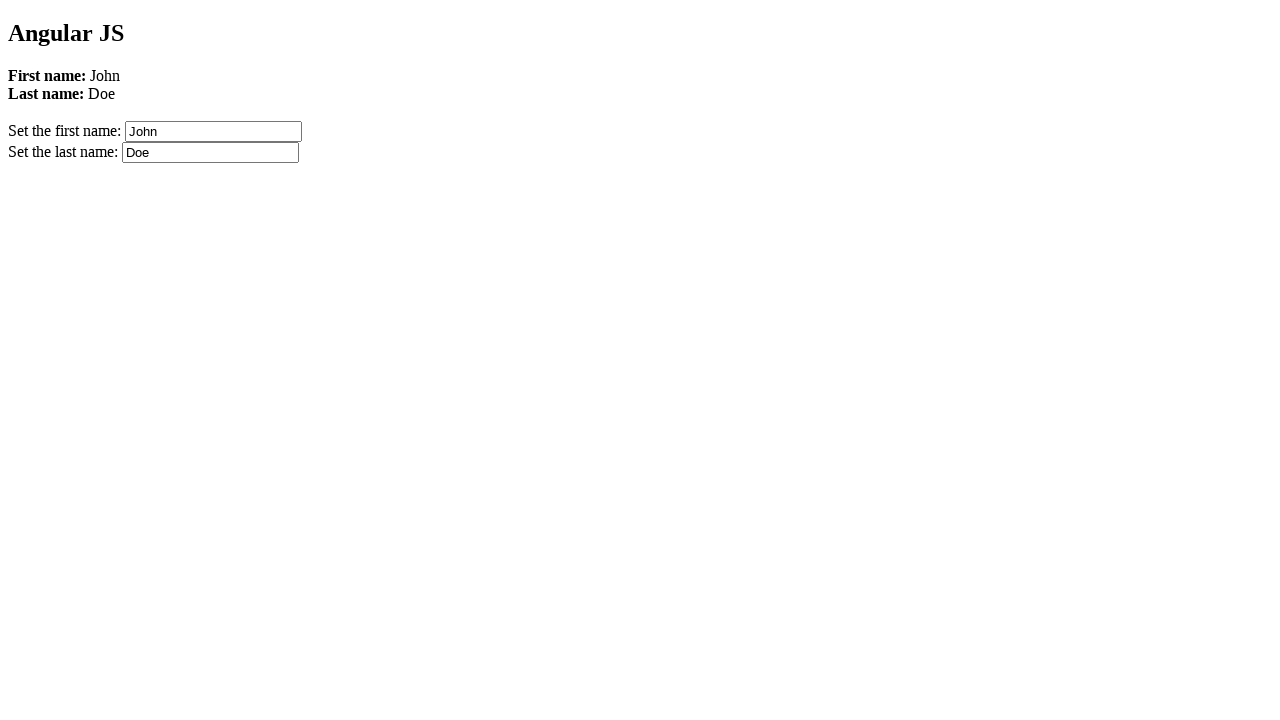

Cleared the first name input field on [ng-model="firstName"]
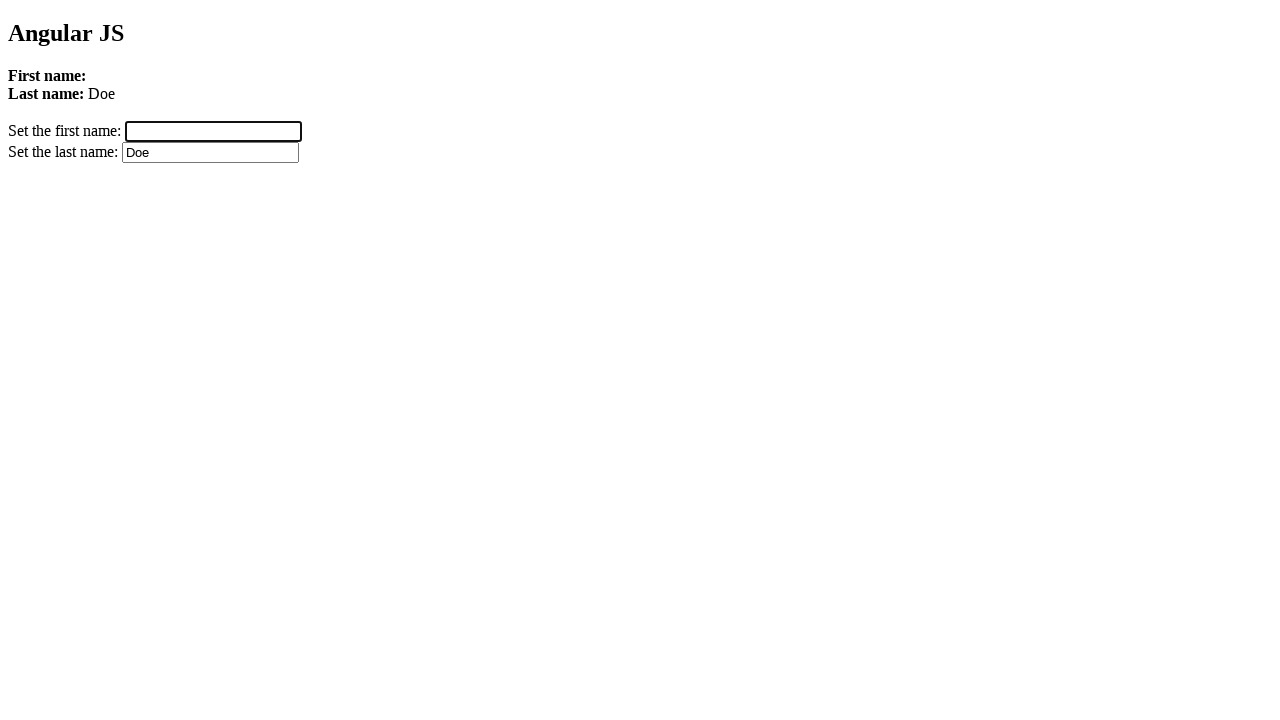

Filled first name field with 'Moshe' on [ng-model="firstName"]
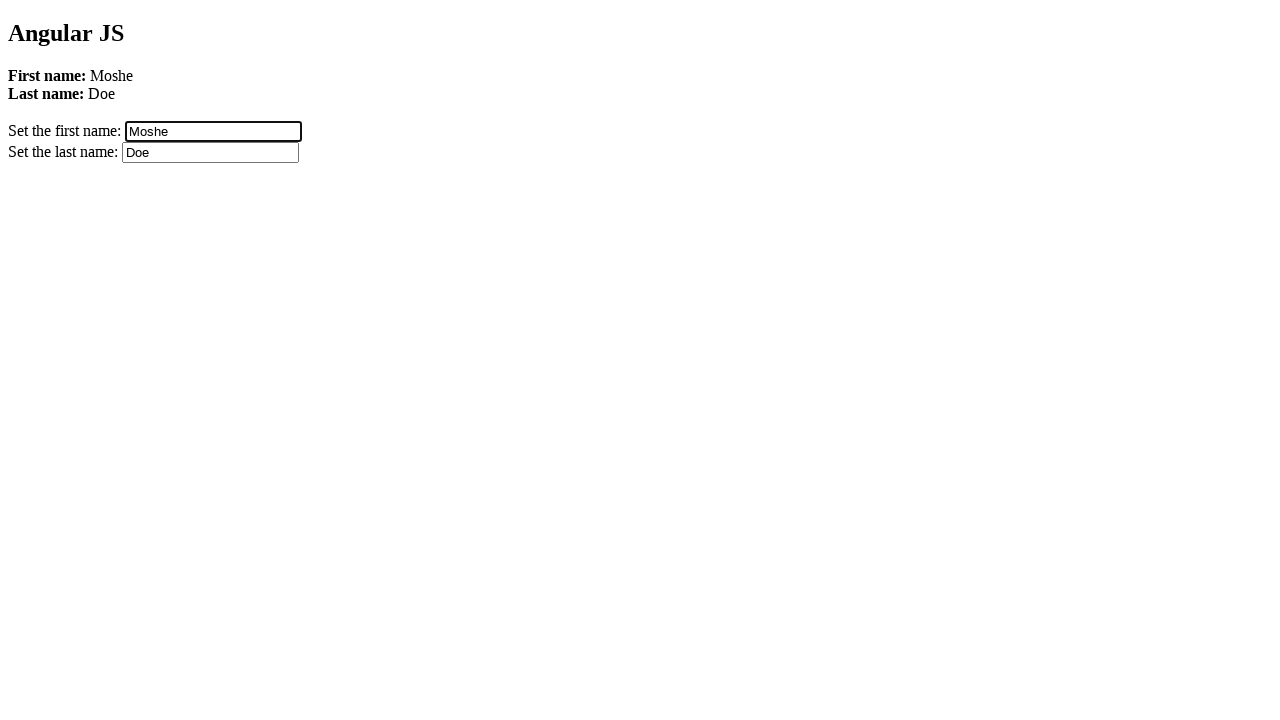

Verified that first name input field contains 'Moshe'
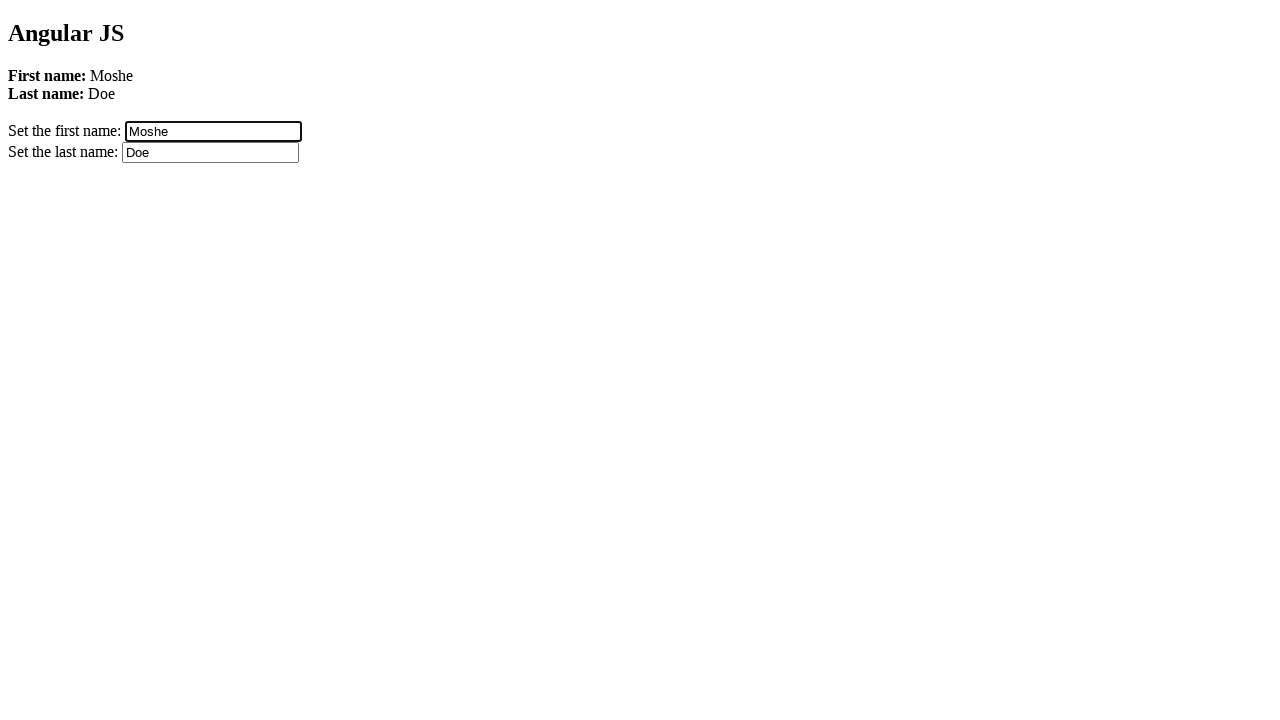

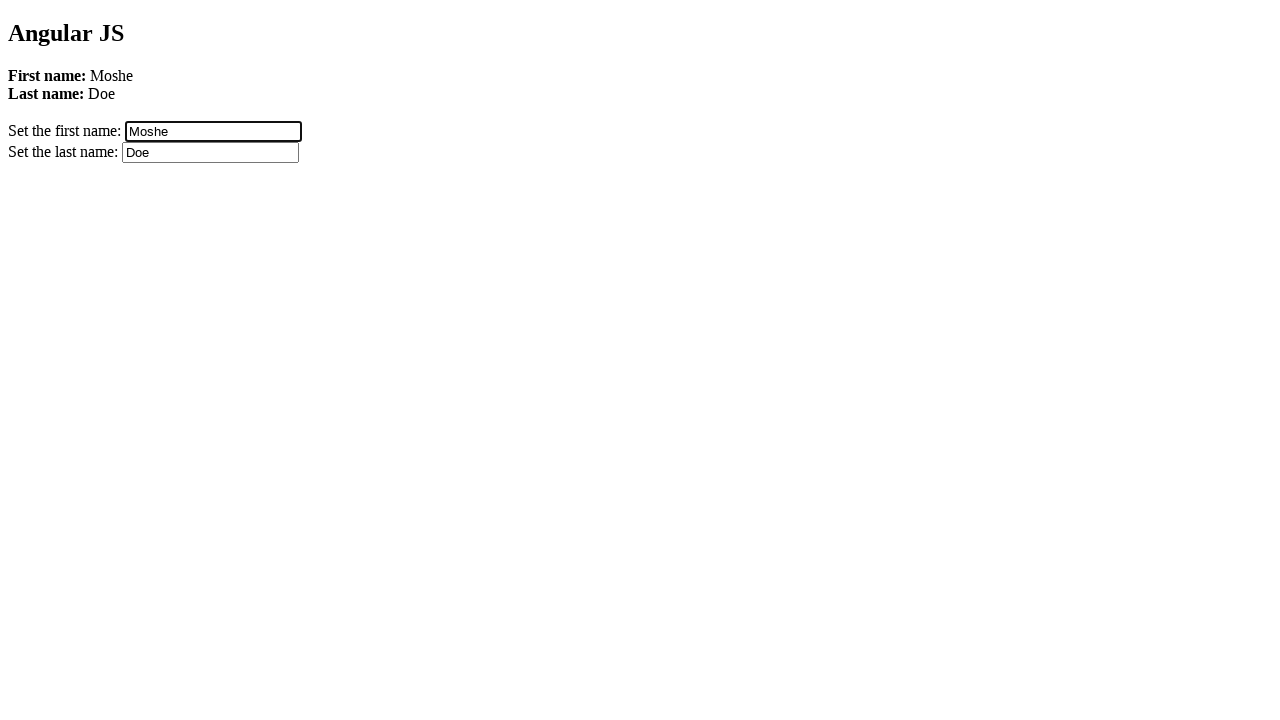